Tests browser cookie management by creating a cookie with various attributes, adding it to the browser, navigating to a path, reading cookies, and then deleting the cookie.

Starting URL: https://www.saucedemo.com

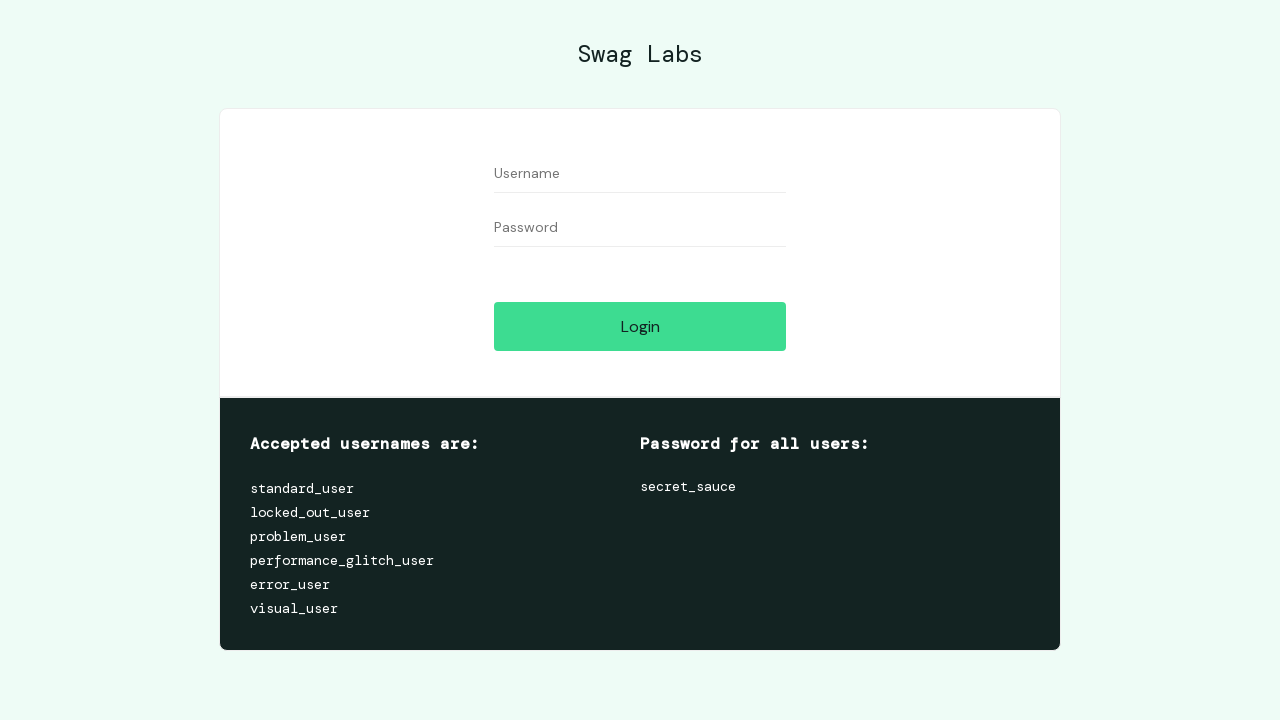

Created and added cookie with name='name', value='value', domain='saucedemo.com', path='/mypath', httpOnly=True, expires in ~5.8 days
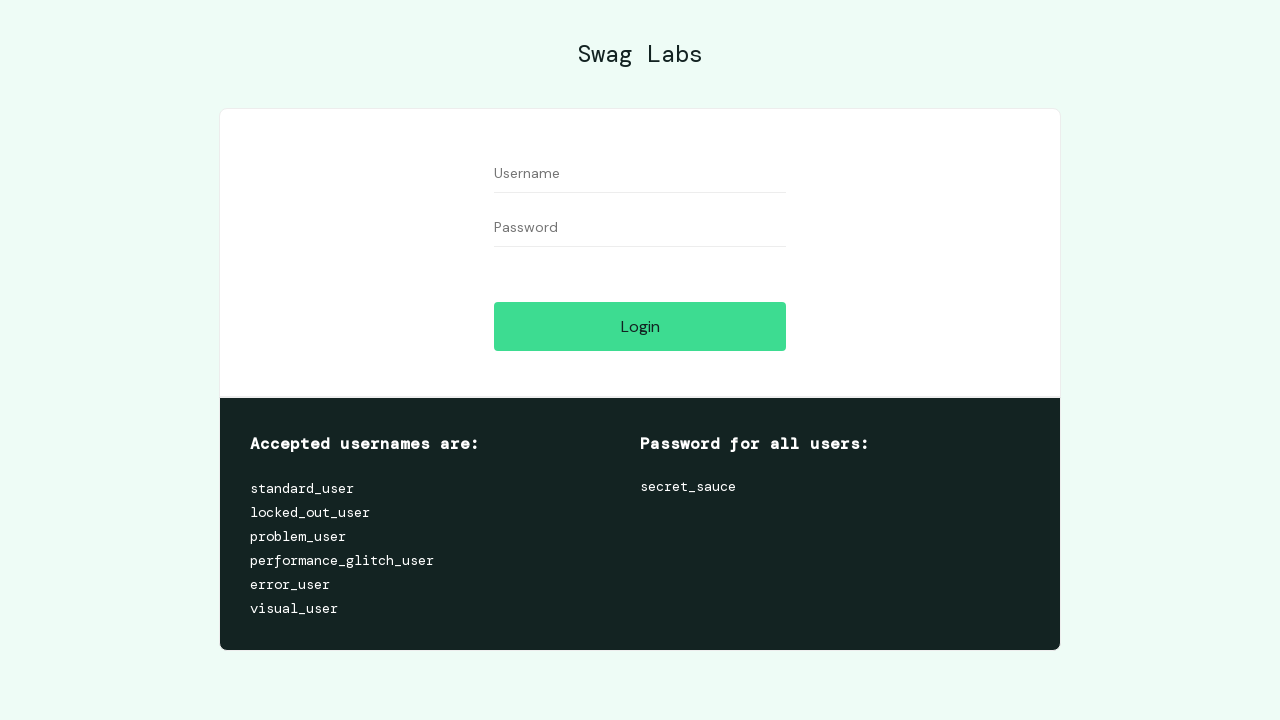

Navigated to https://www.saucedemo.com/mypath to access the cookie path
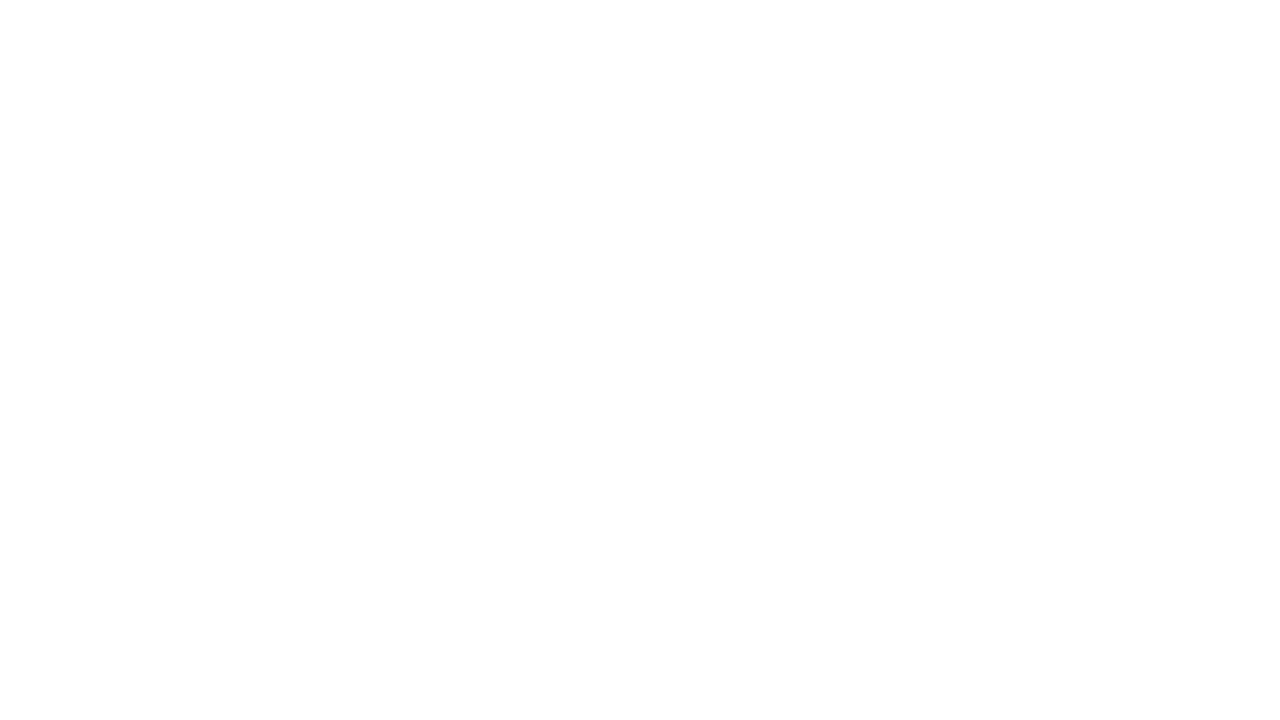

Retrieved all cookies from context - found 1 cookie(s)
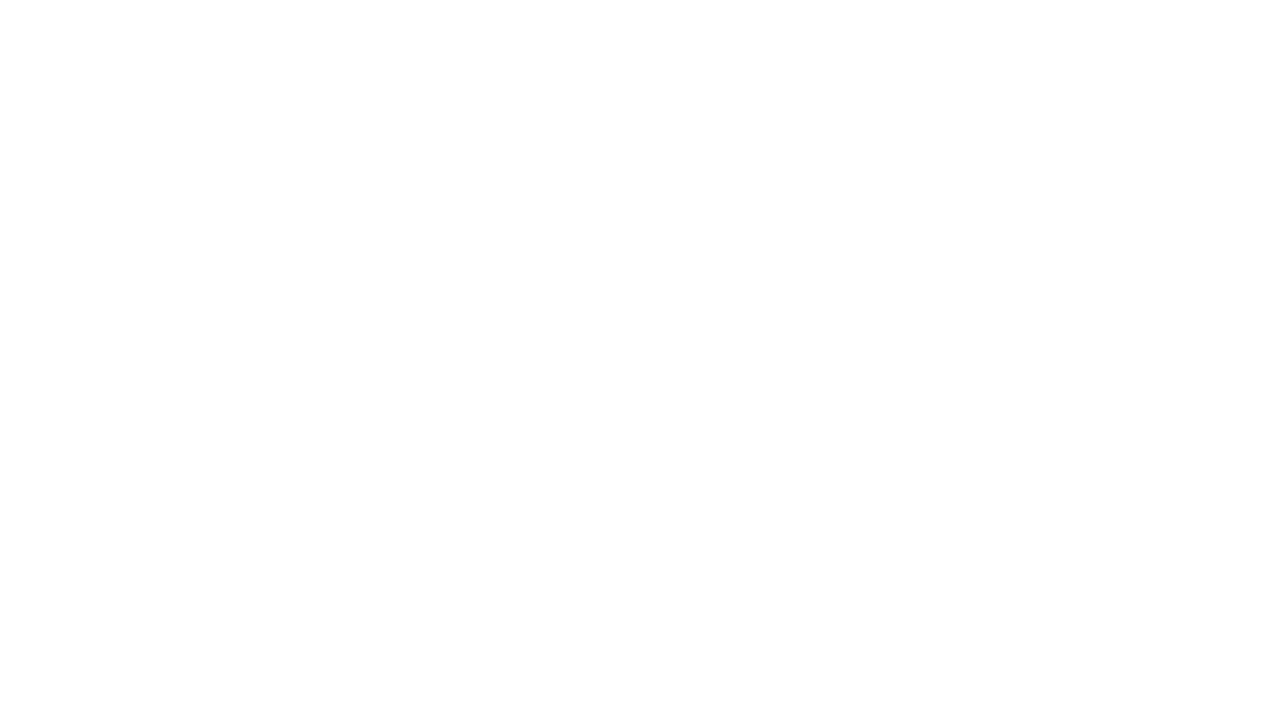

Filtered cookies by name='name' - found 1 matching cookie(s)
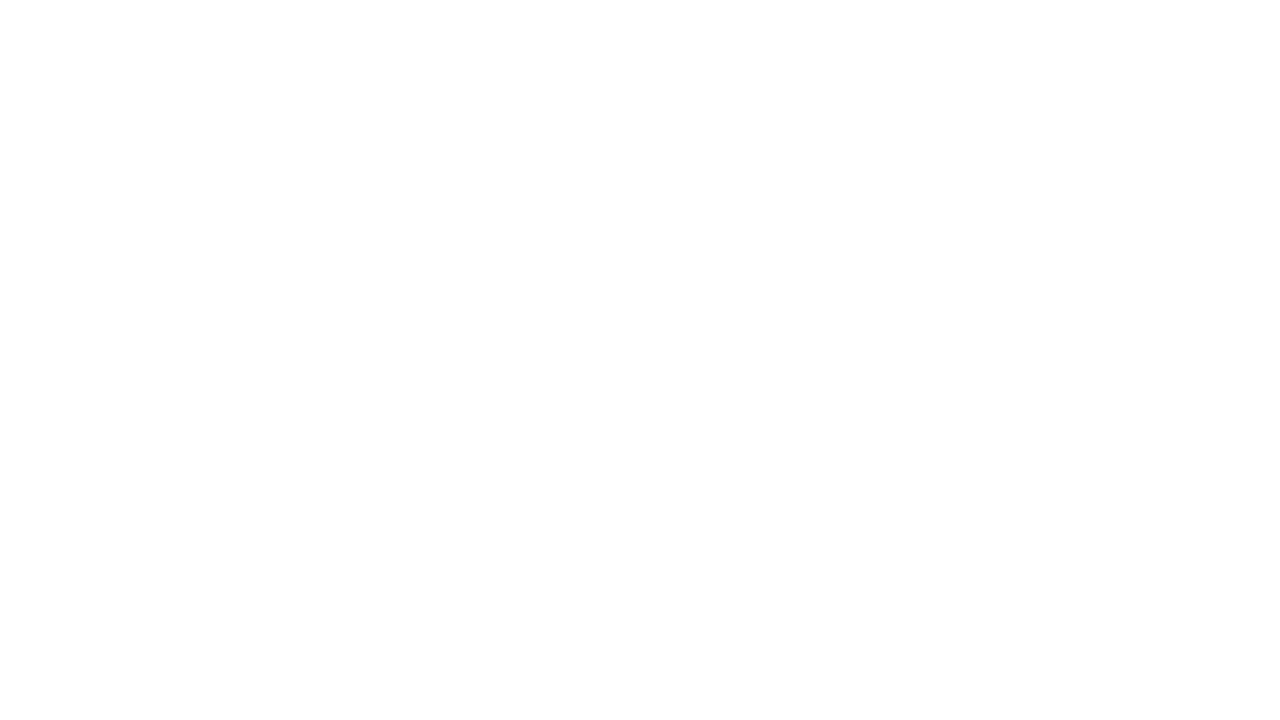

Cleared all cookies from context
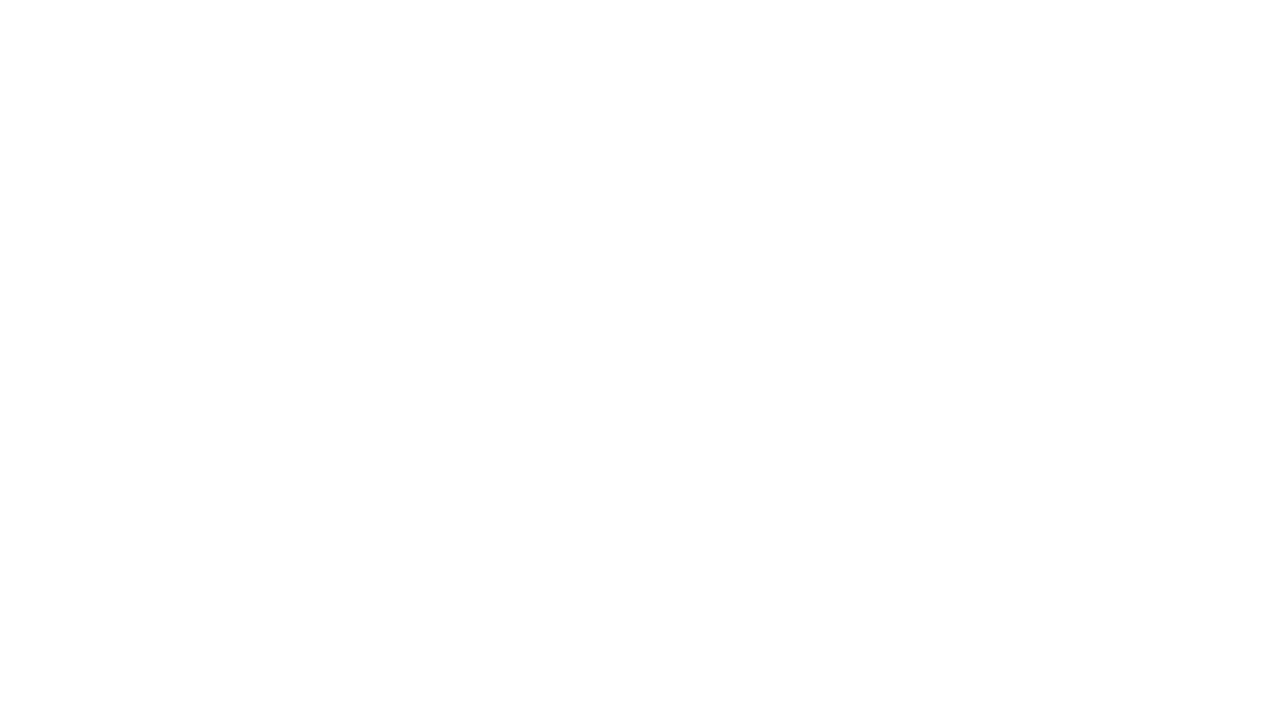

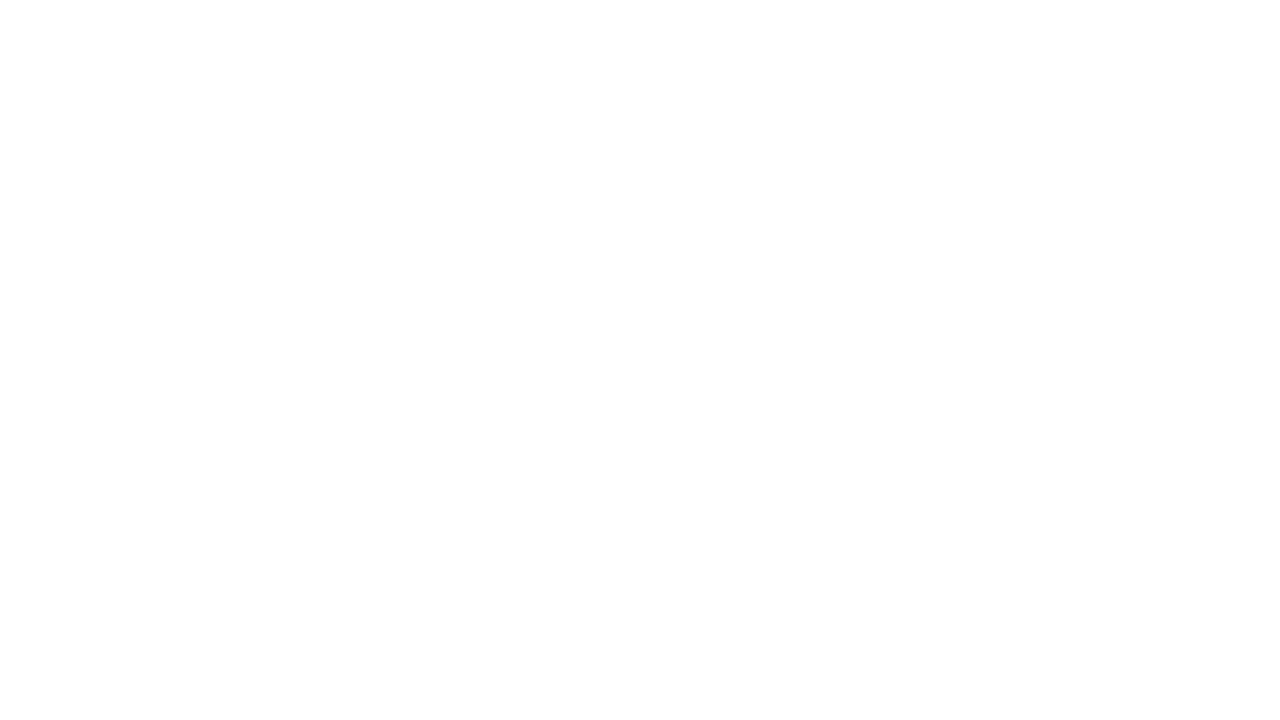